Tests navigation by clicking on the "Jobs" menu button and verifies that the page title changes to the expected value

Starting URL: https://alchemy.hguy.co/jobs

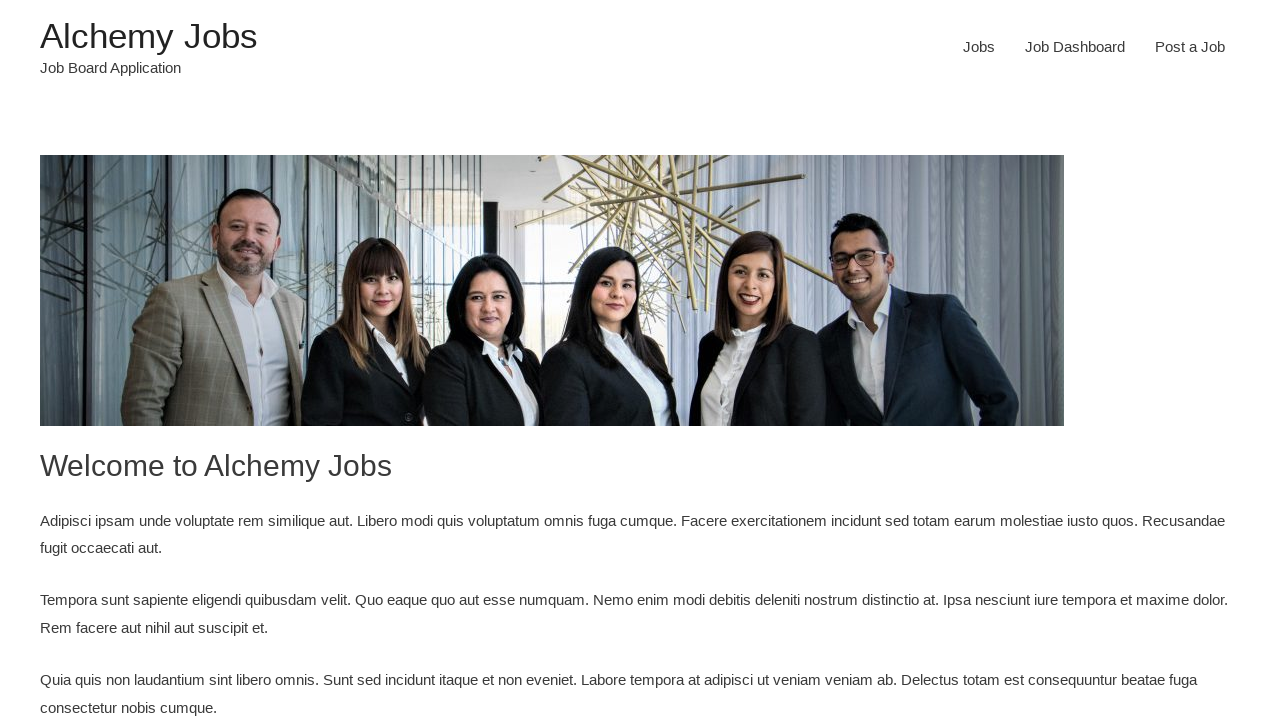

Clicked on the 'Jobs' menu button at (979, 47) on xpath=//a[text()='Jobs']
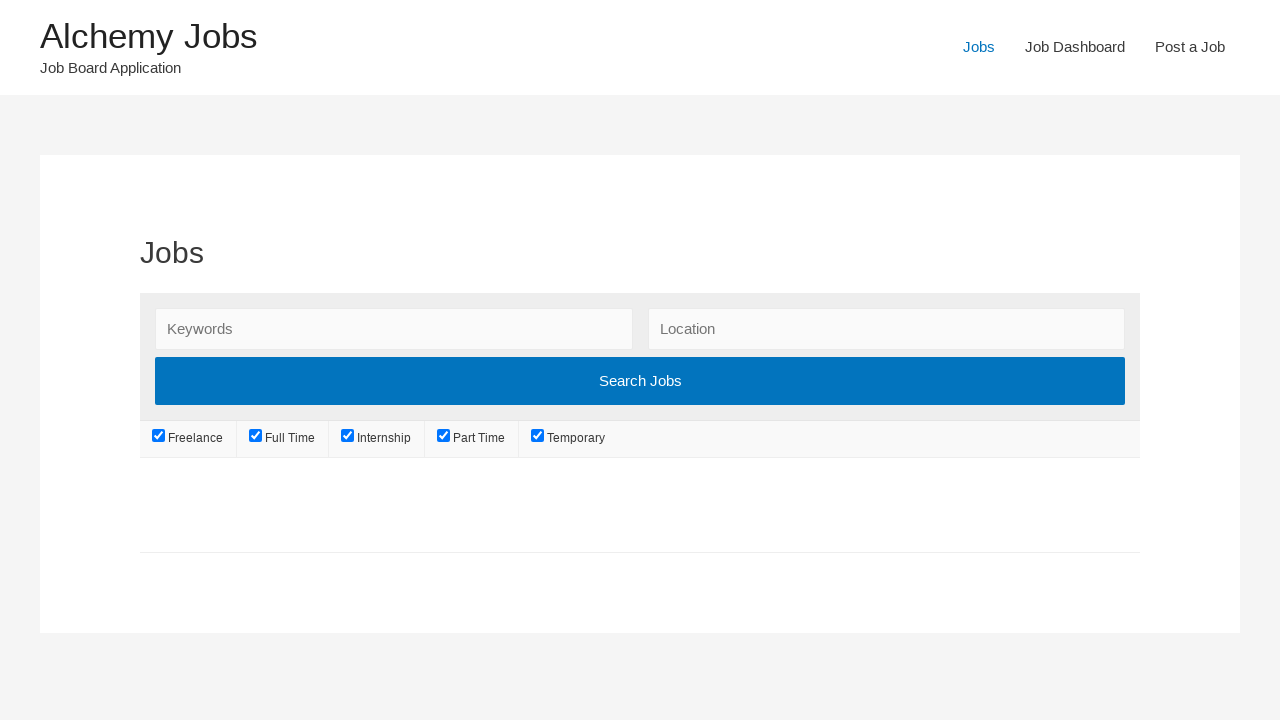

Waited for page to reach domcontentloaded state after clicking Jobs button
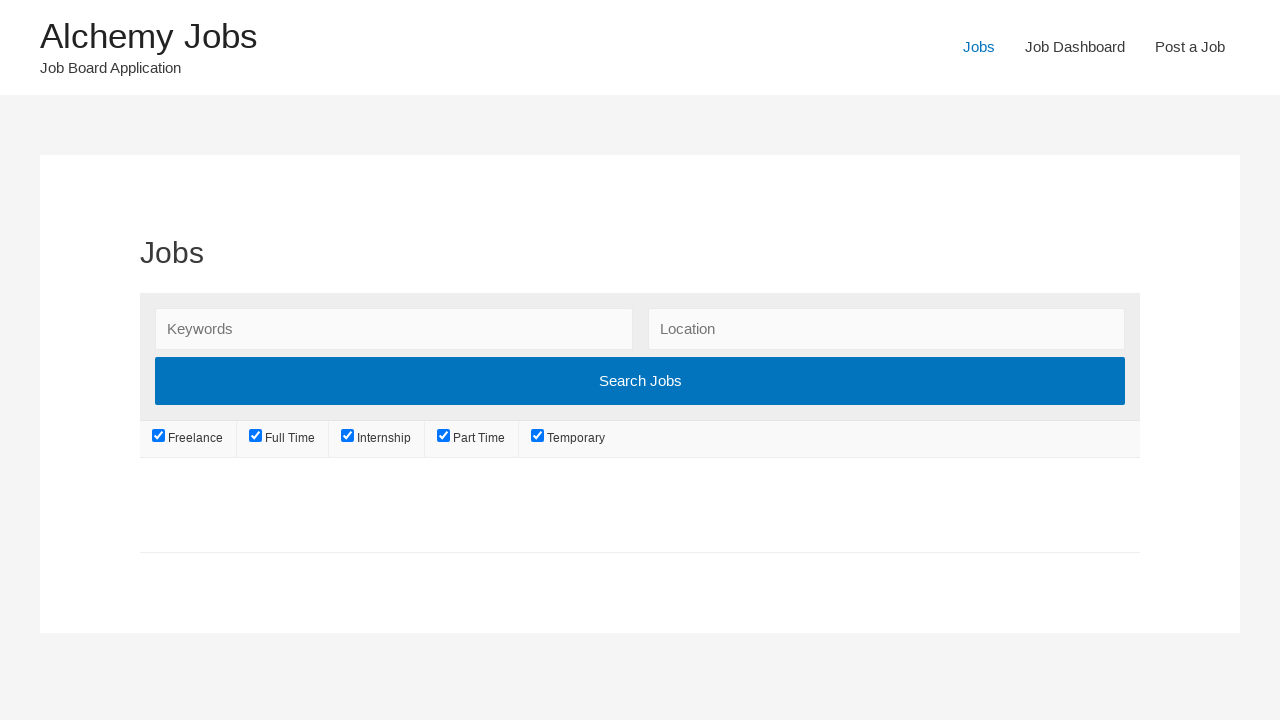

Retrieved page title
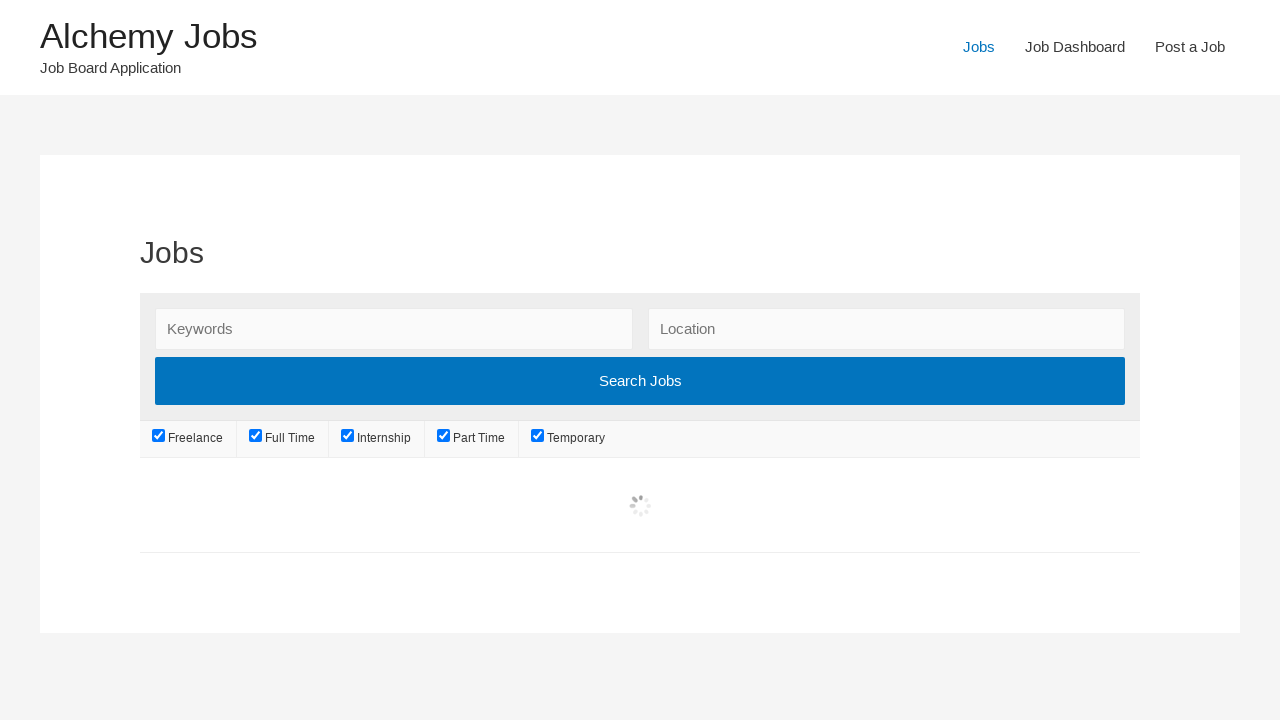

Verified page title matches expected value: 'Jobs – Alchemy Jobs'
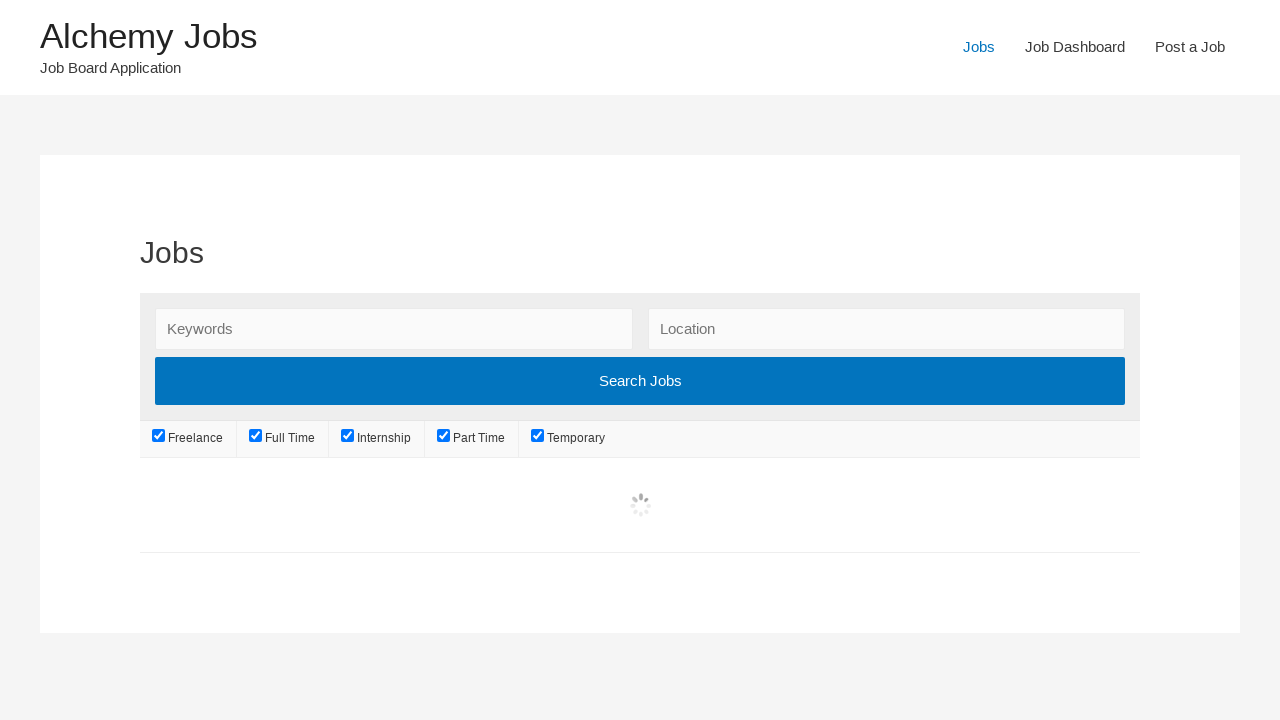

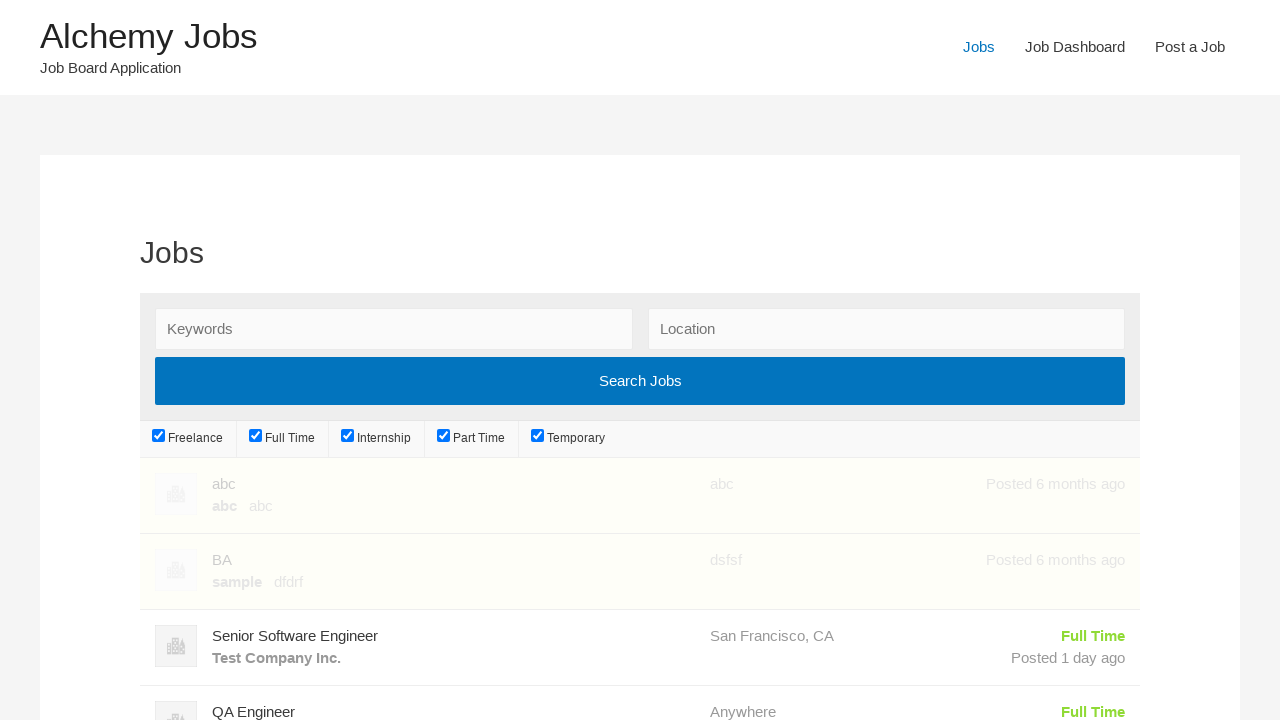